Tests dragging an element that is contained within its parent element on the Container Restricted tab.

Starting URL: https://demoqa.com/dragabble

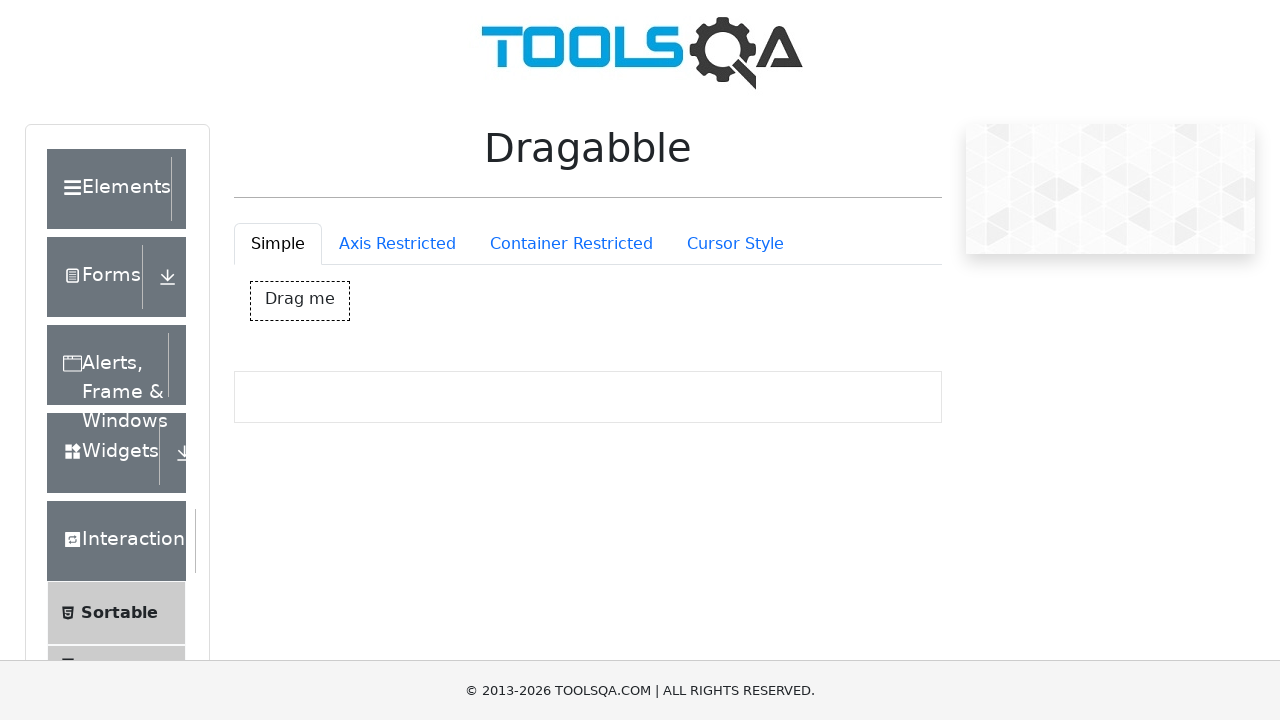

Clicked on Container Restricted tab at (571, 244) on #draggableExample-tab-containerRestriction
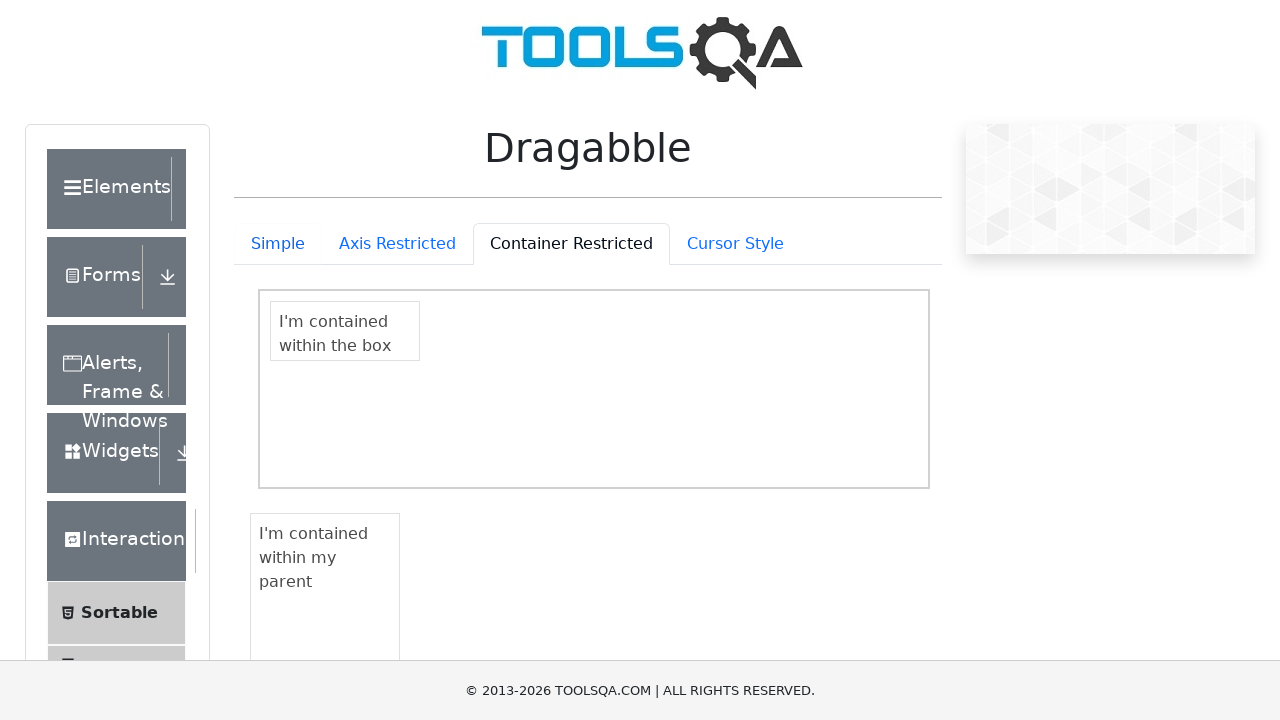

Waited for draggable element to be present
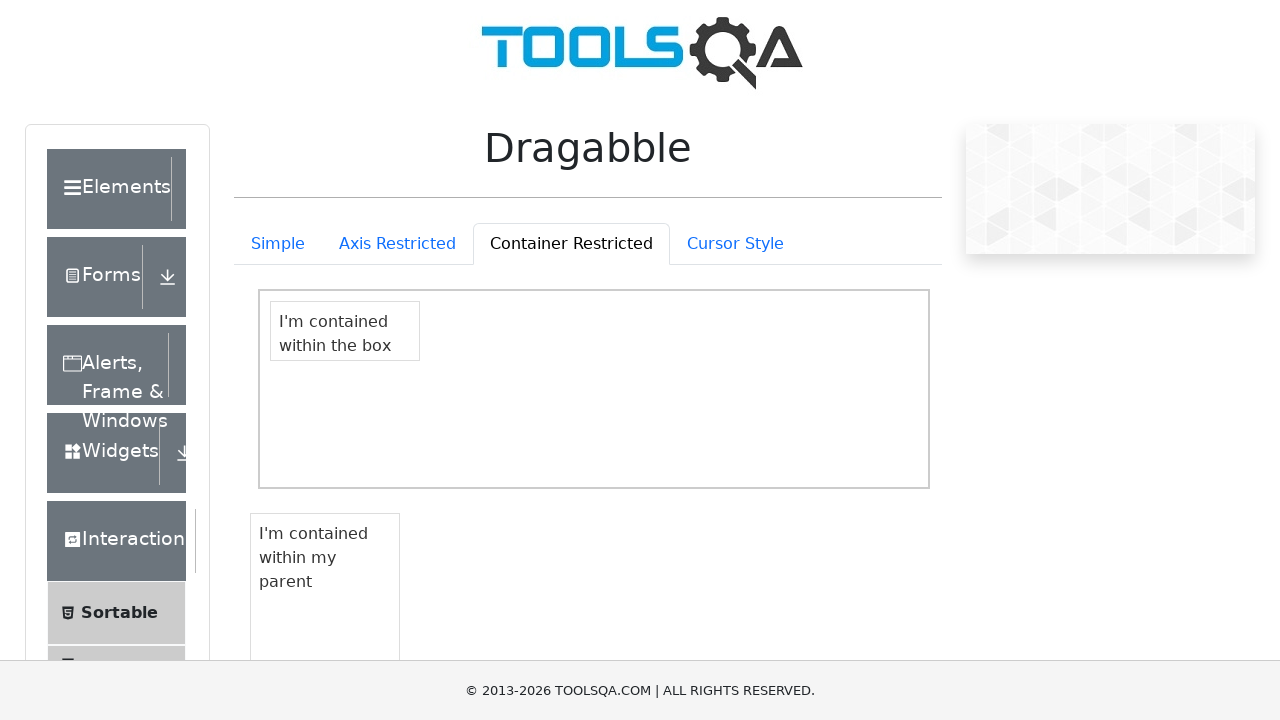

Retrieved bounding box of draggable element
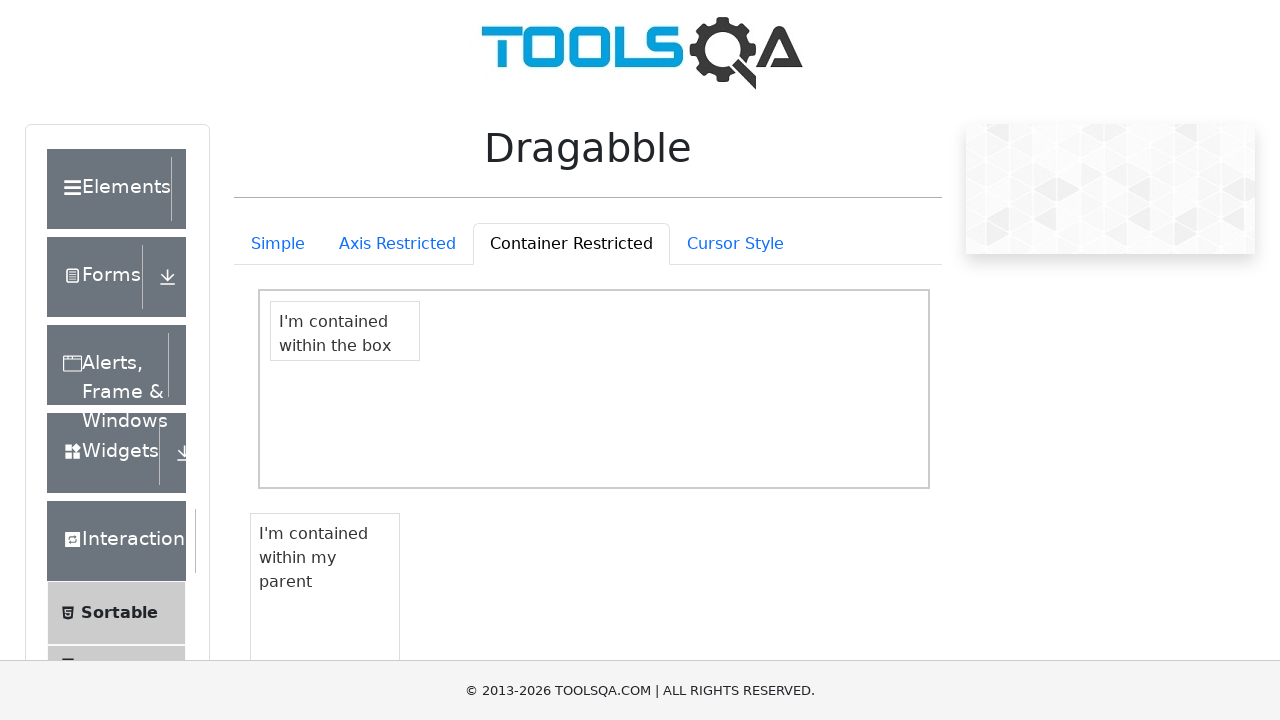

Moved mouse to center of draggable element at (313, 558)
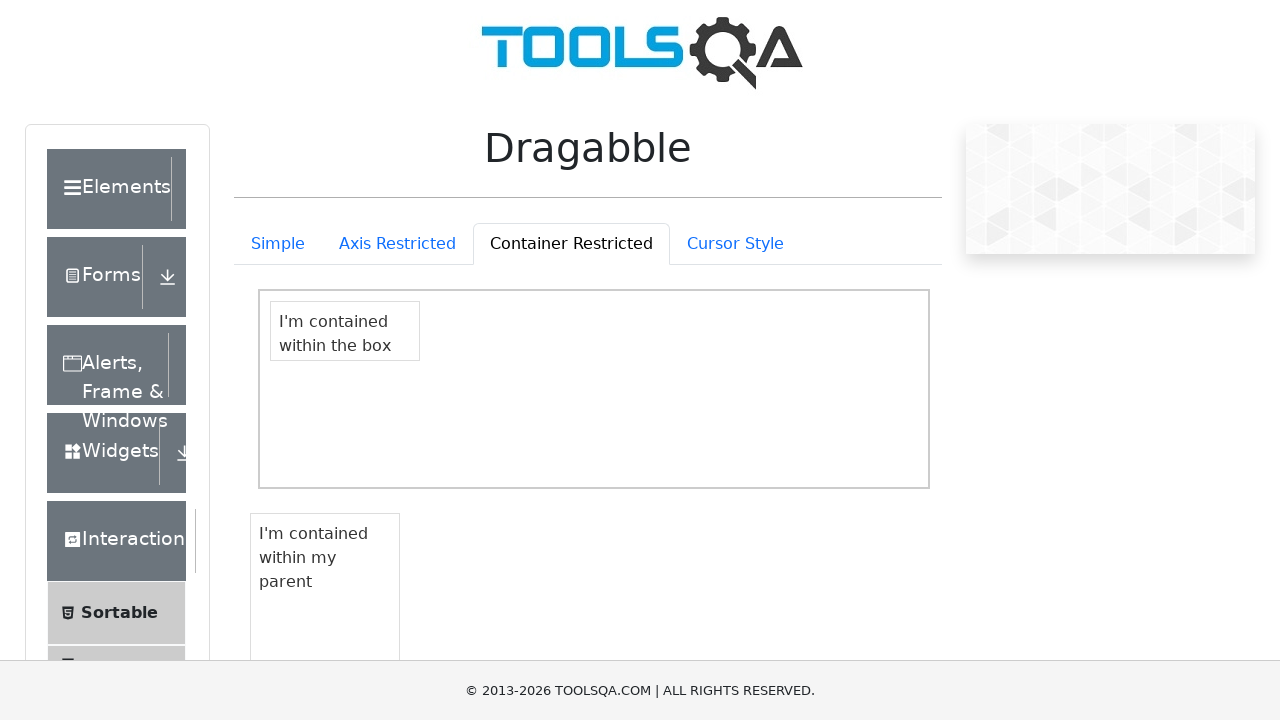

Pressed mouse button down to start drag at (313, 558)
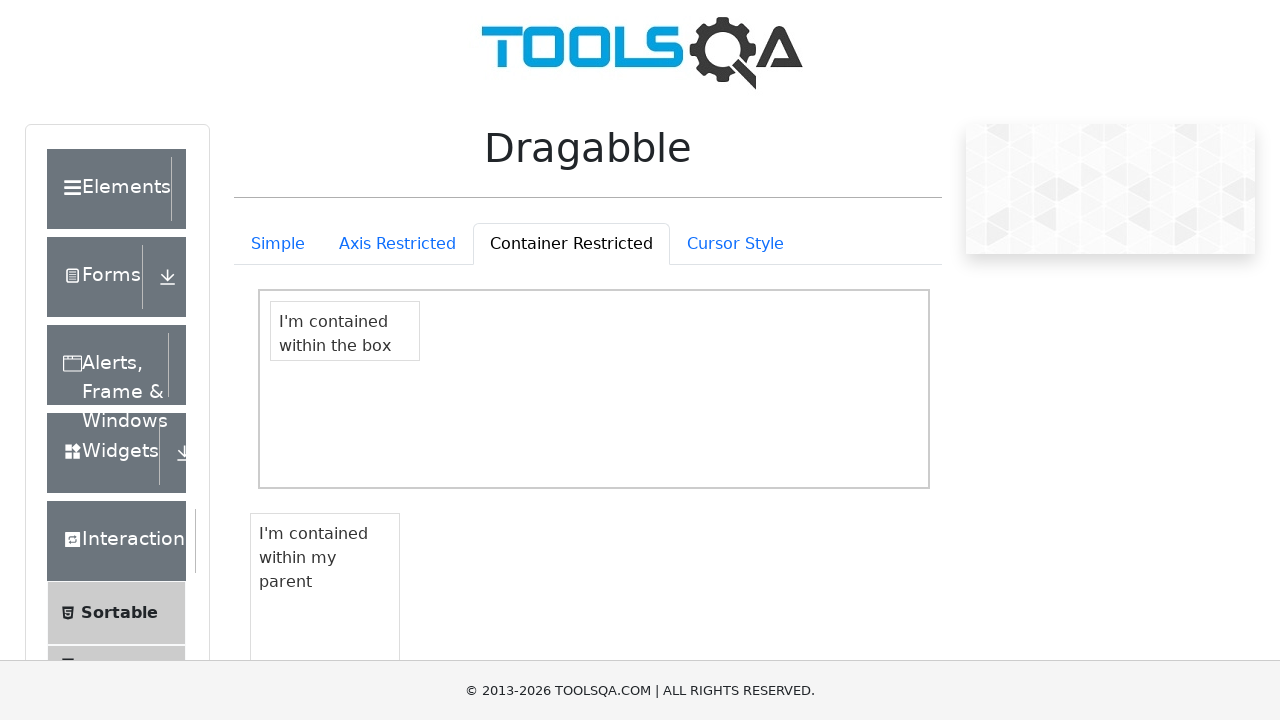

Dragged element to new position within parent container at (274, 584)
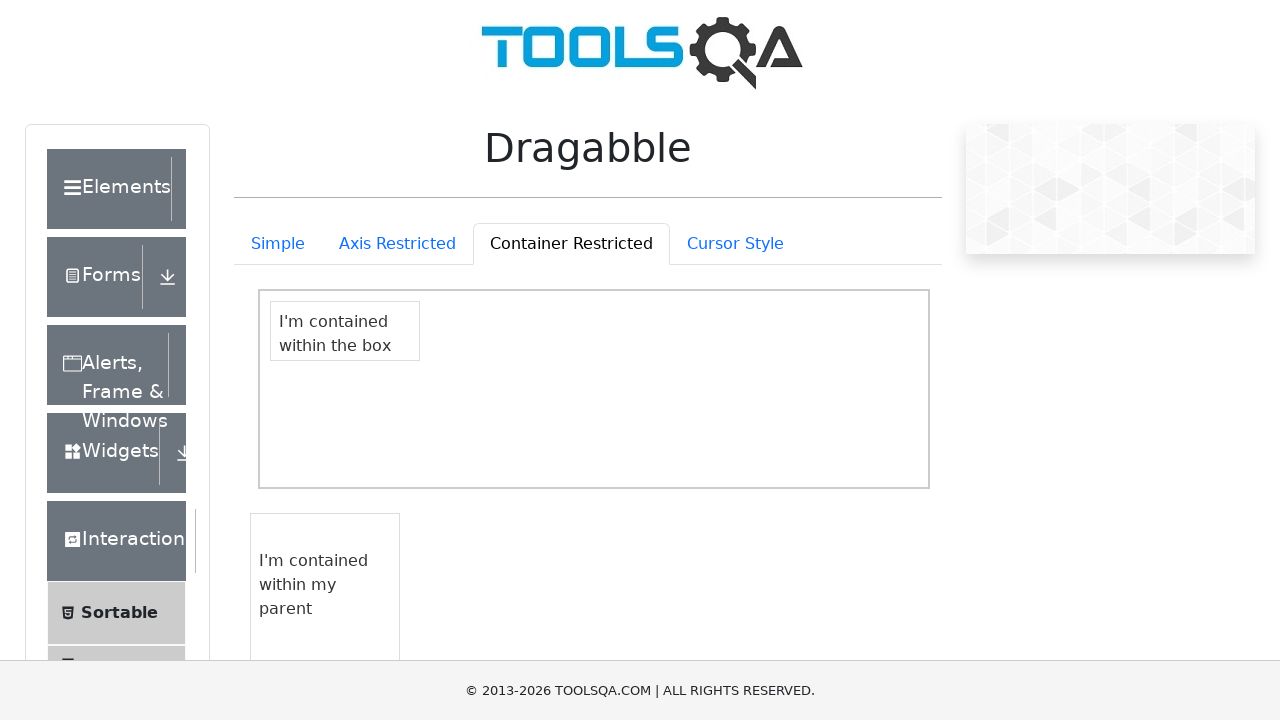

Released mouse button to complete drag operation at (274, 584)
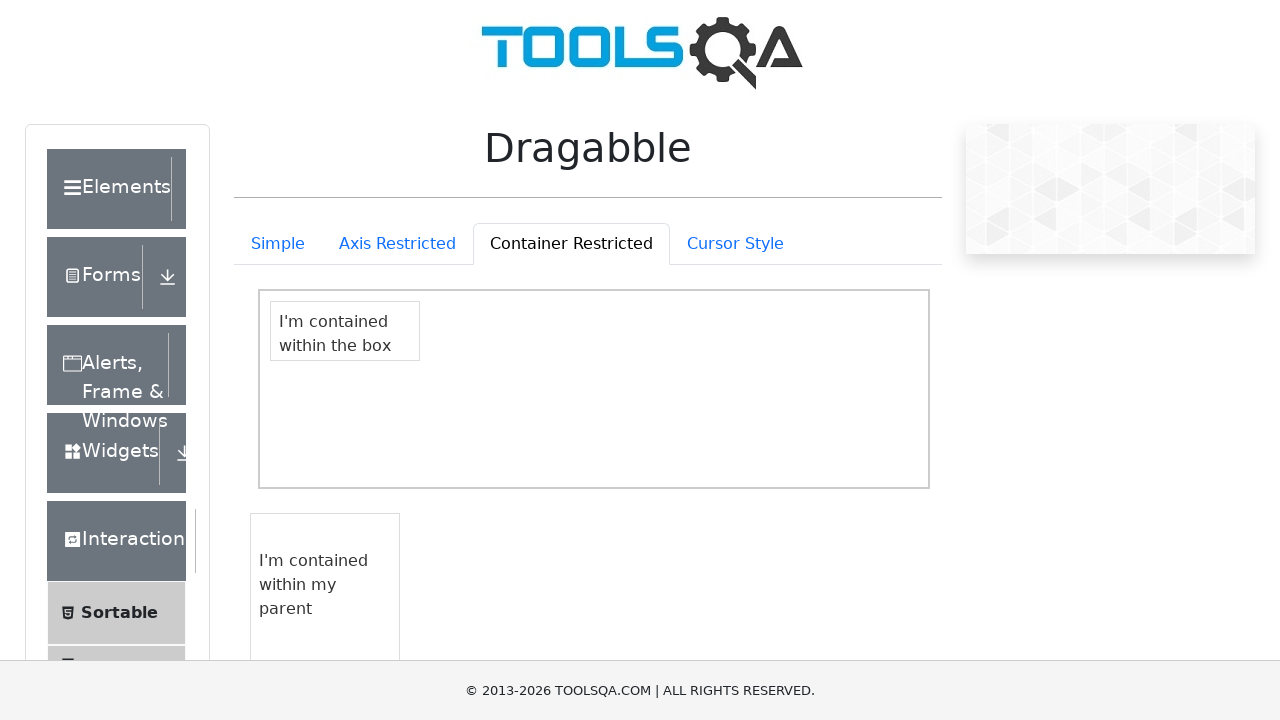

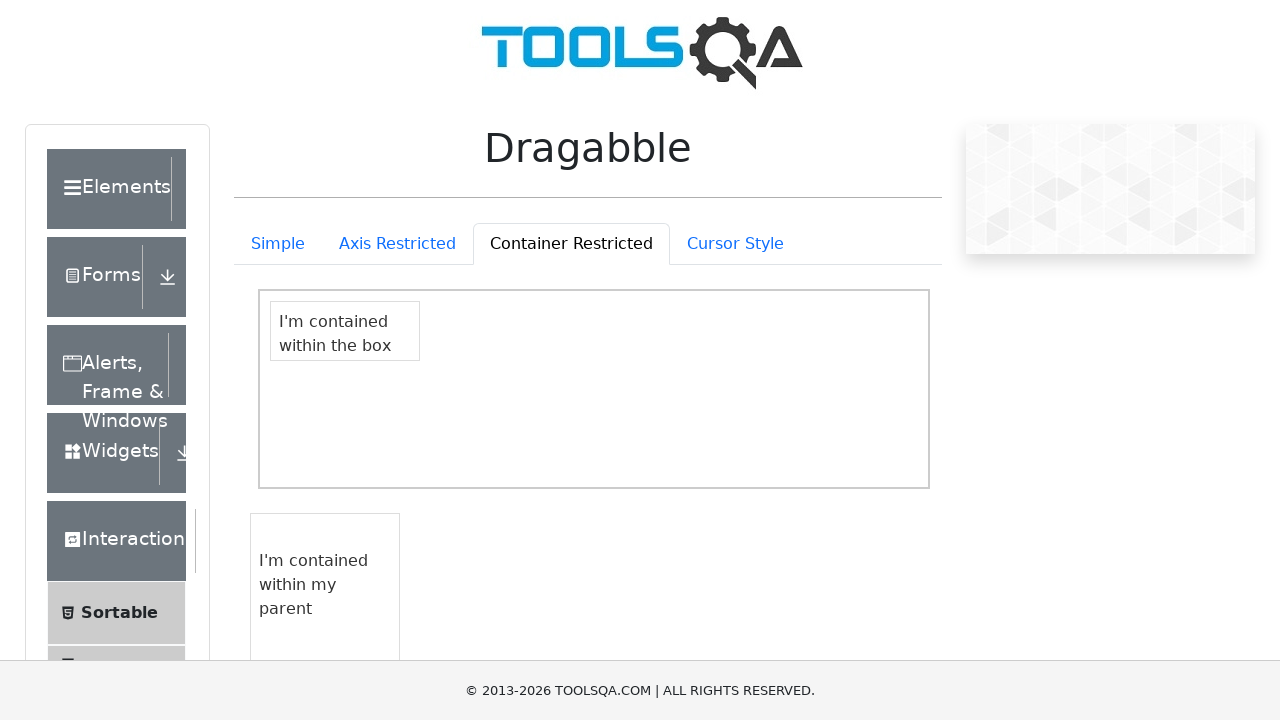